Tests adding jQuery Growl notifications to a page by injecting jQuery and jQuery Growl scripts, then displaying various notification messages (default, error, notice, warning) on the page.

Starting URL: http://the-internet.herokuapp.com

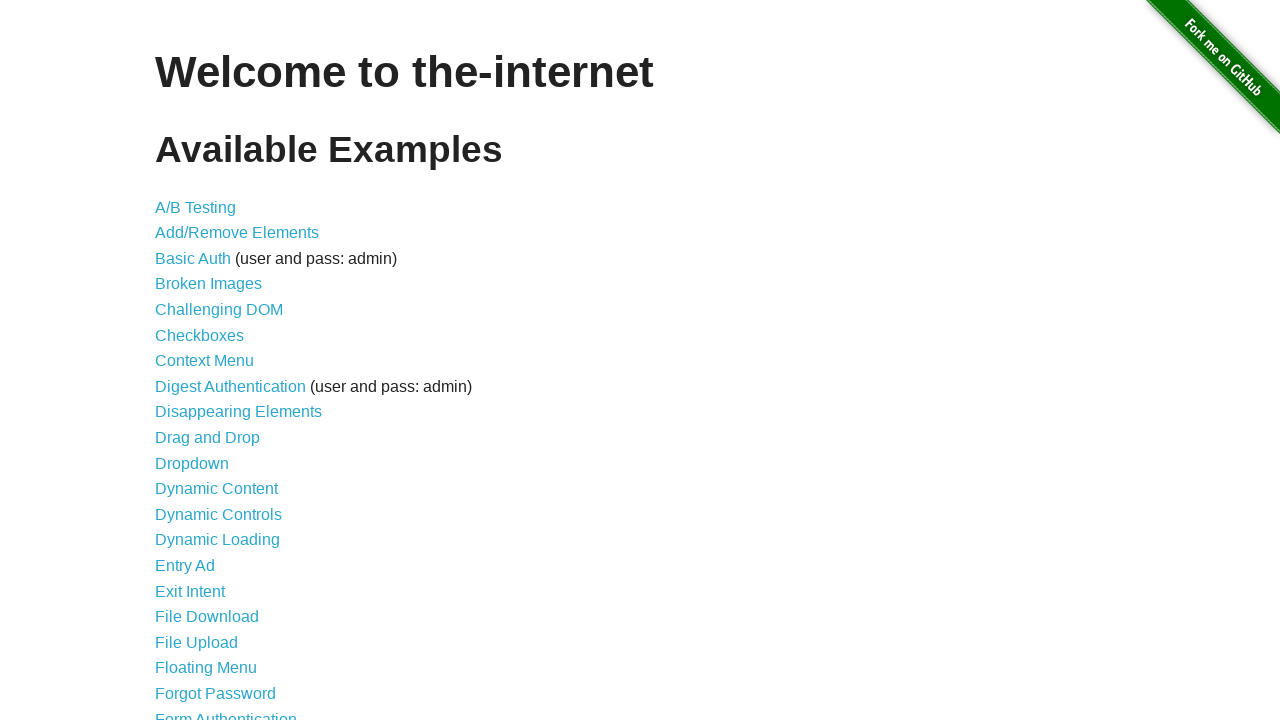

Navigated to the-internet.herokuapp.com
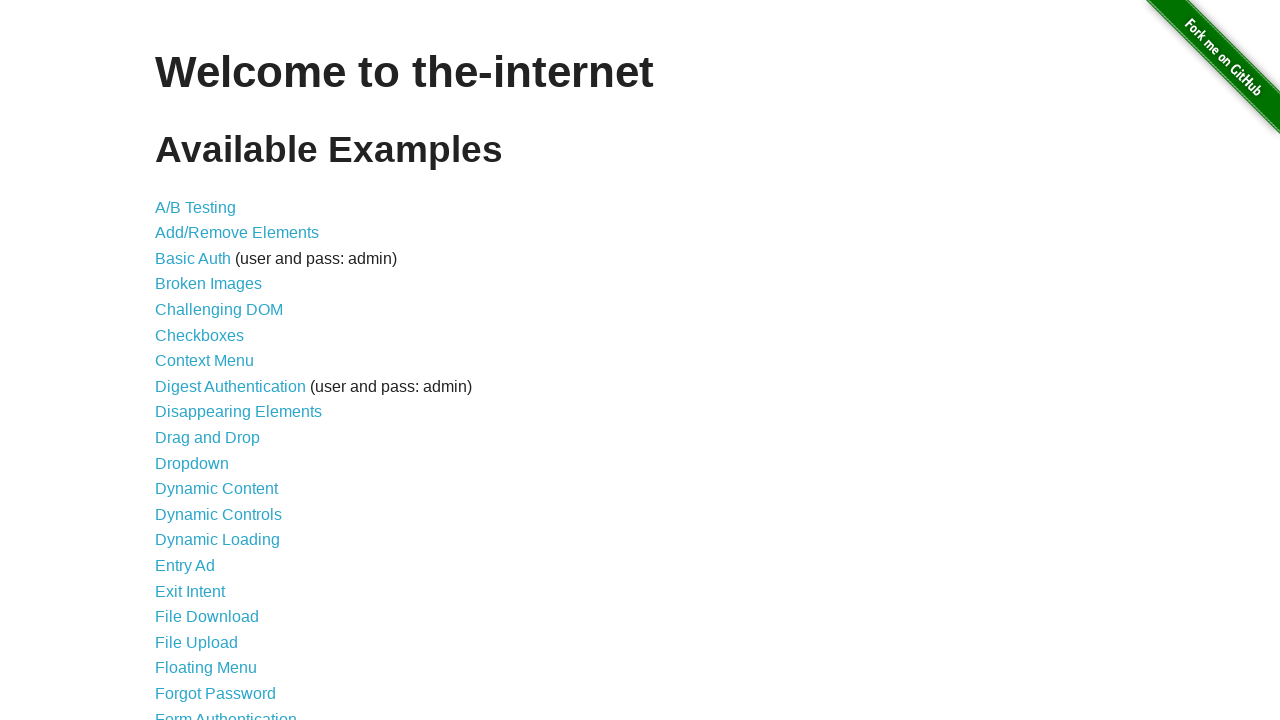

Injected jQuery library into page
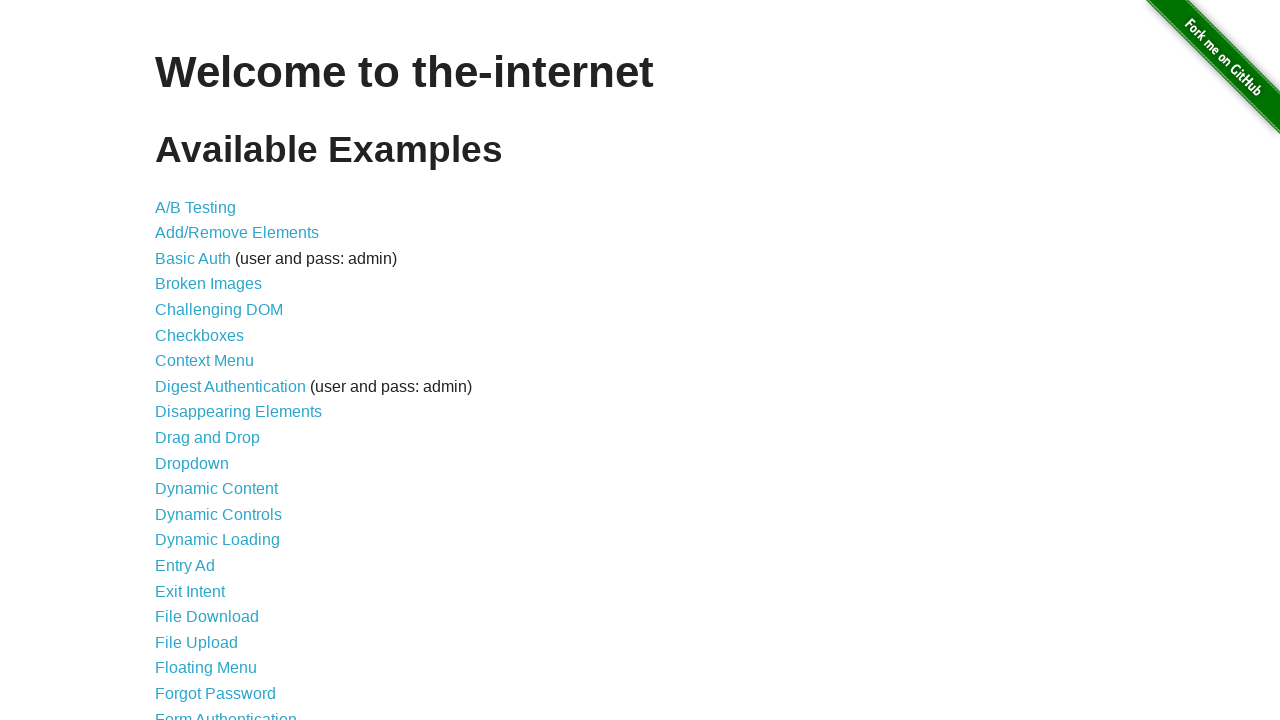

jQuery library loaded and available
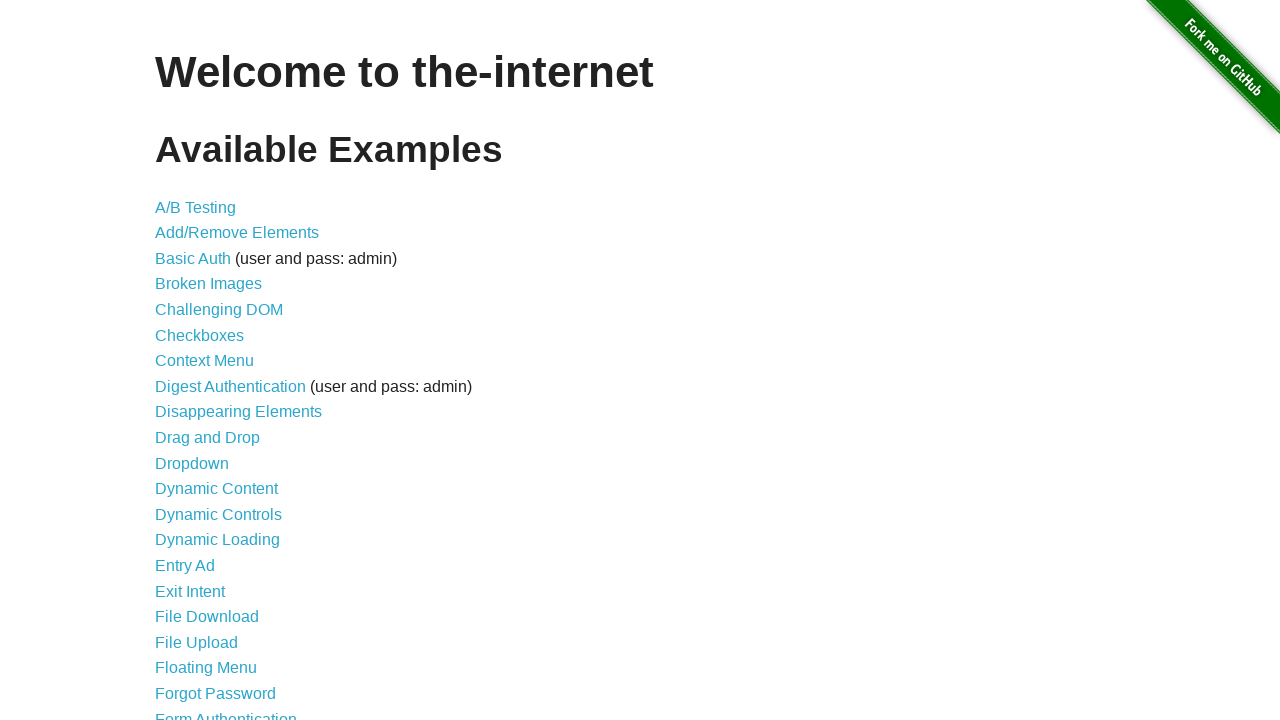

Injected jQuery Growl script
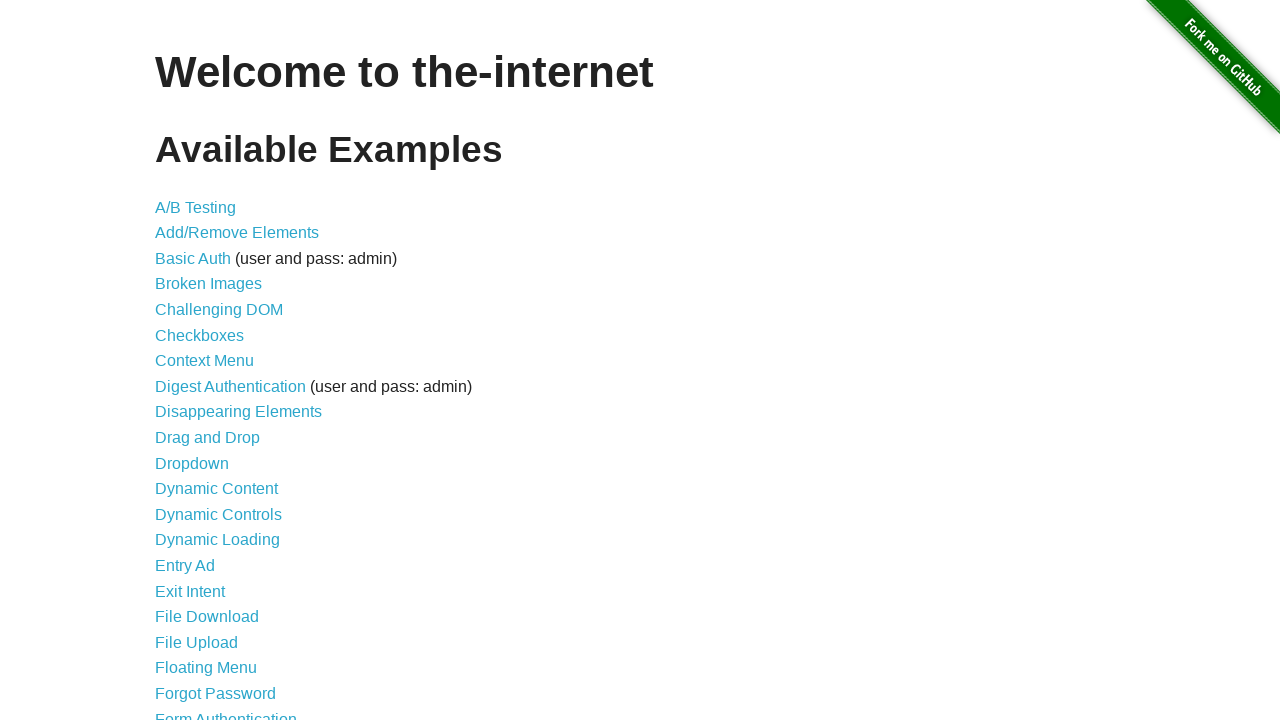

Injected jQuery Growl CSS stylesheet
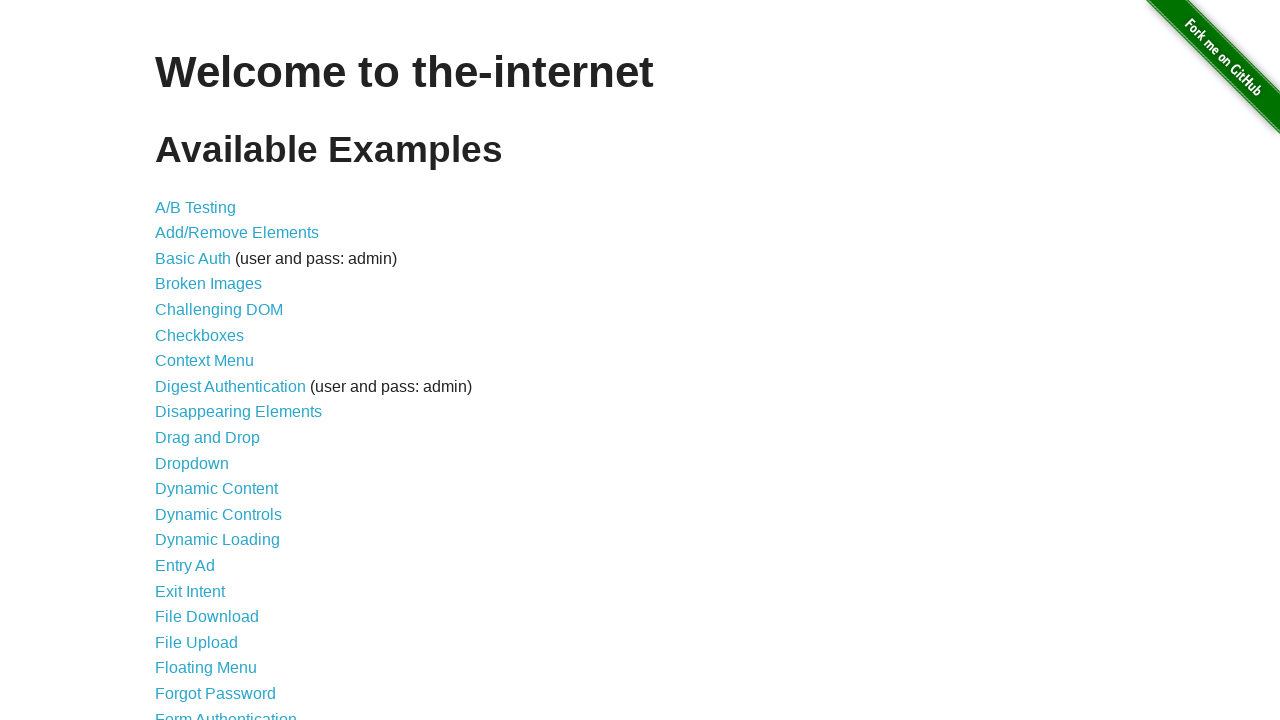

Waited for jQuery Growl to load
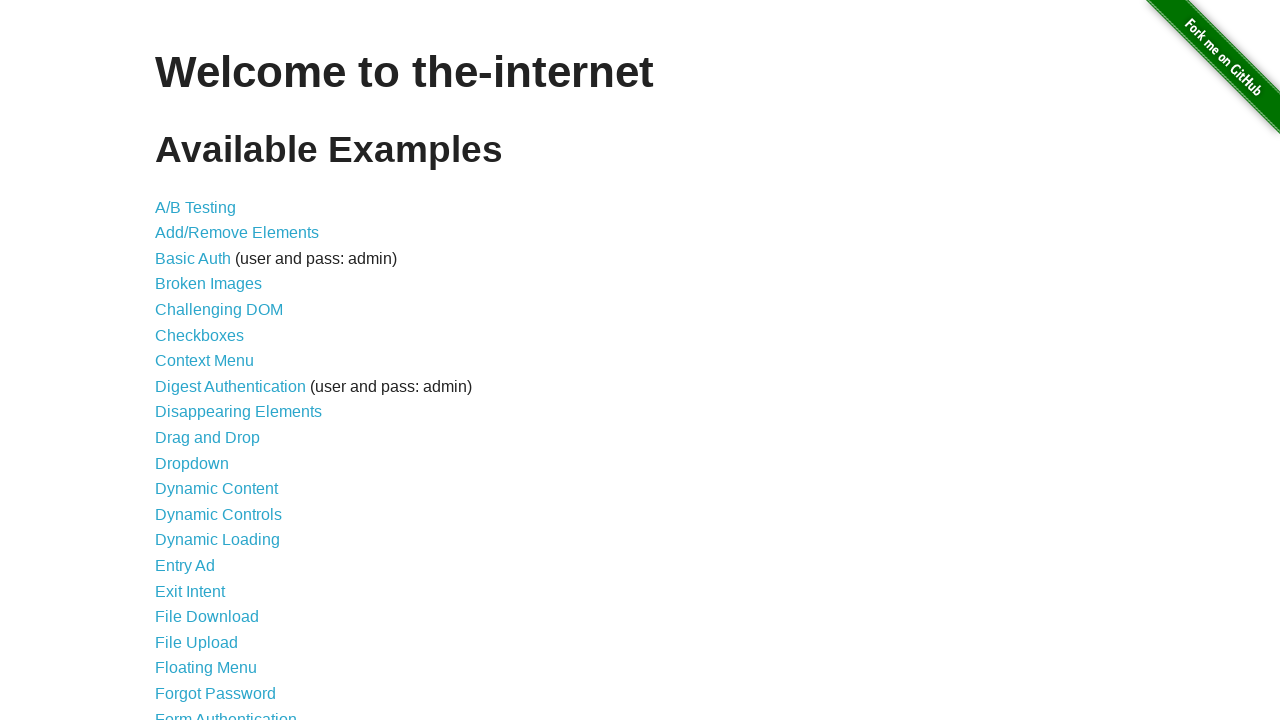

Displayed default growl notification with GET message
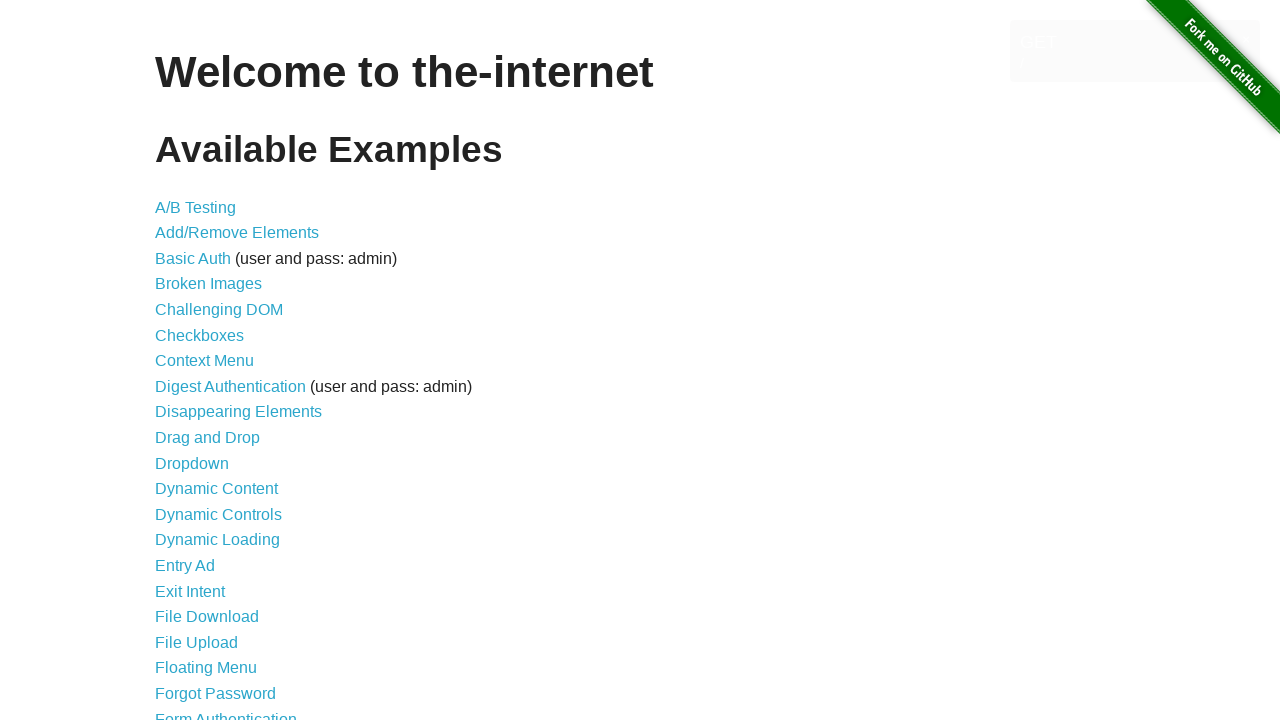

Displayed error growl notification
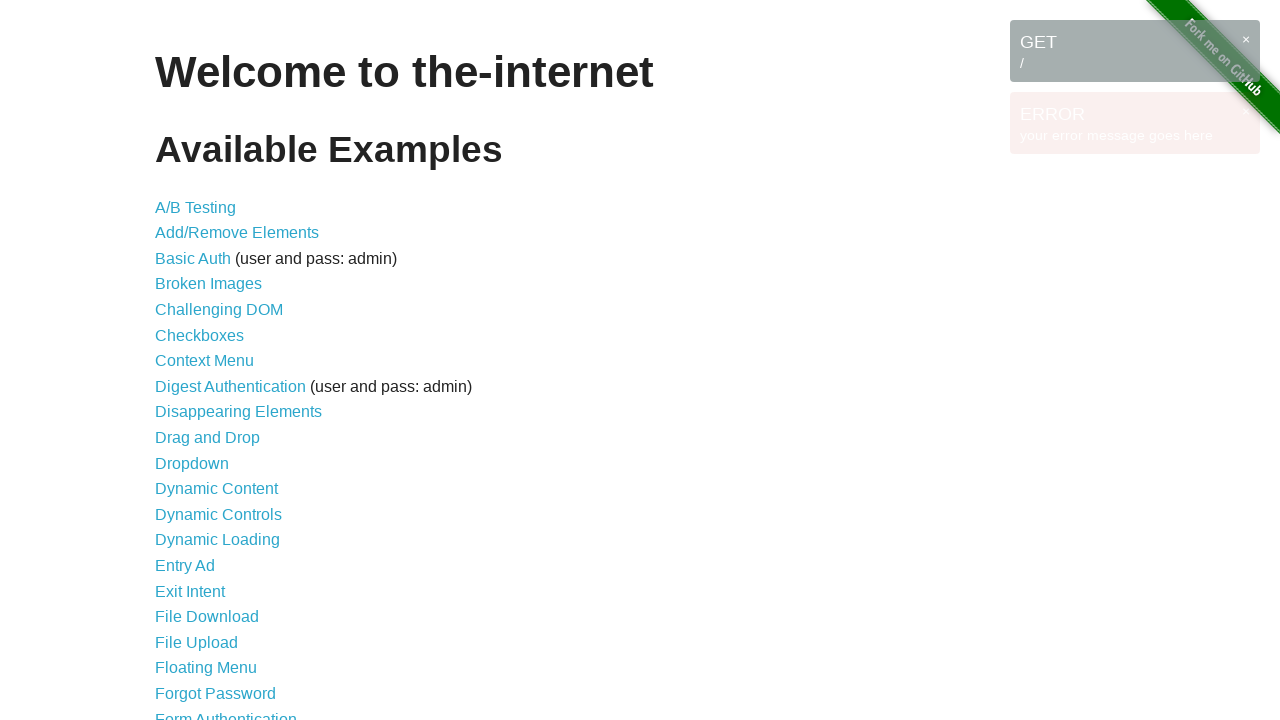

Displayed notice growl notification
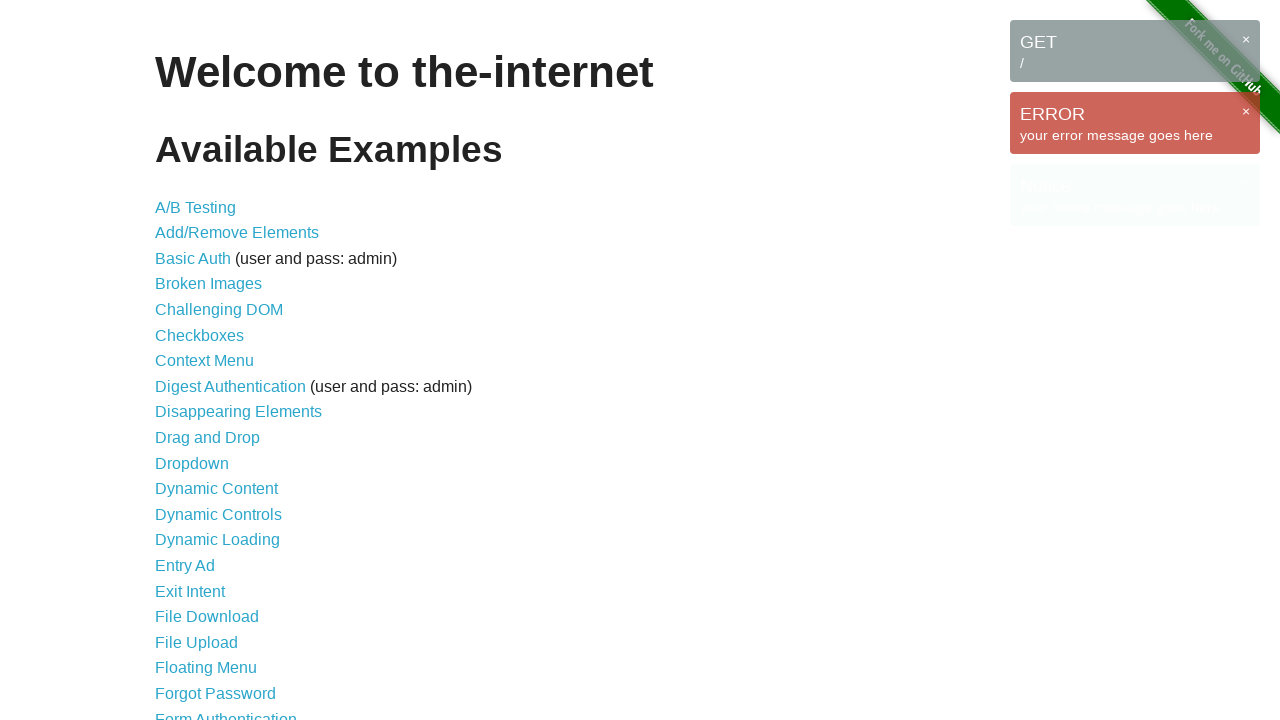

Displayed warning growl notification
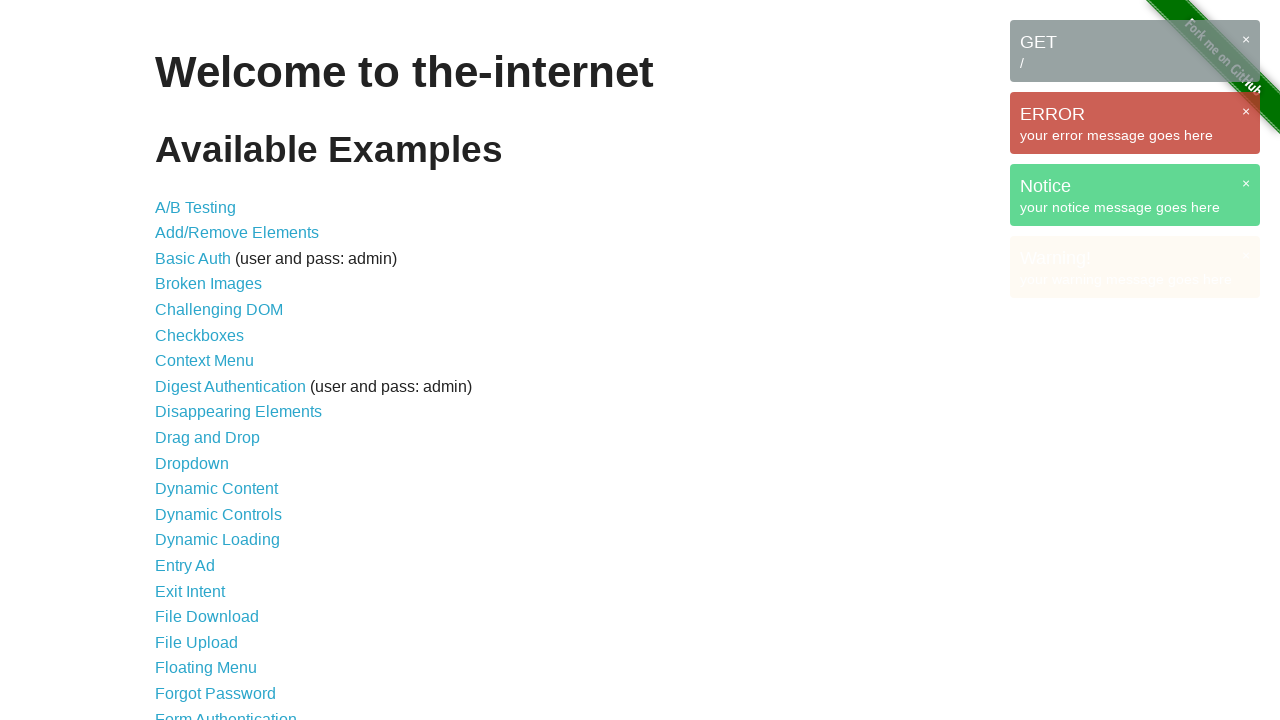

Waited for all growl notifications to be visible
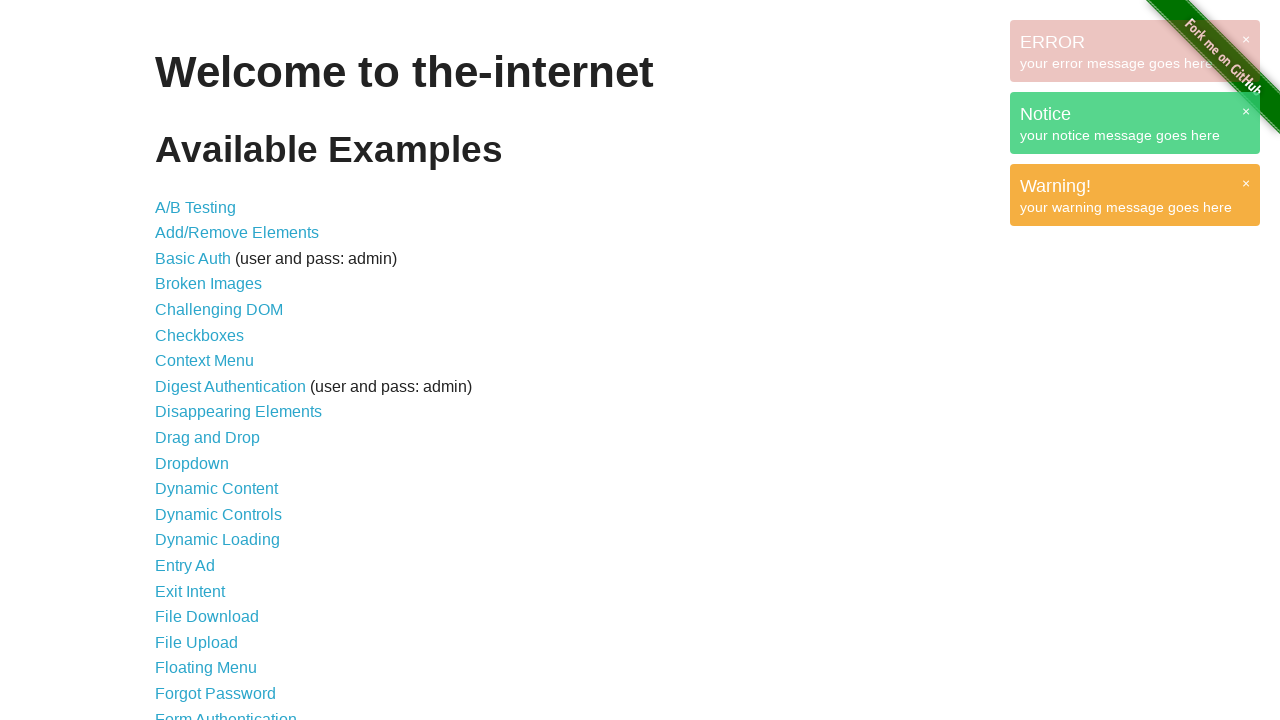

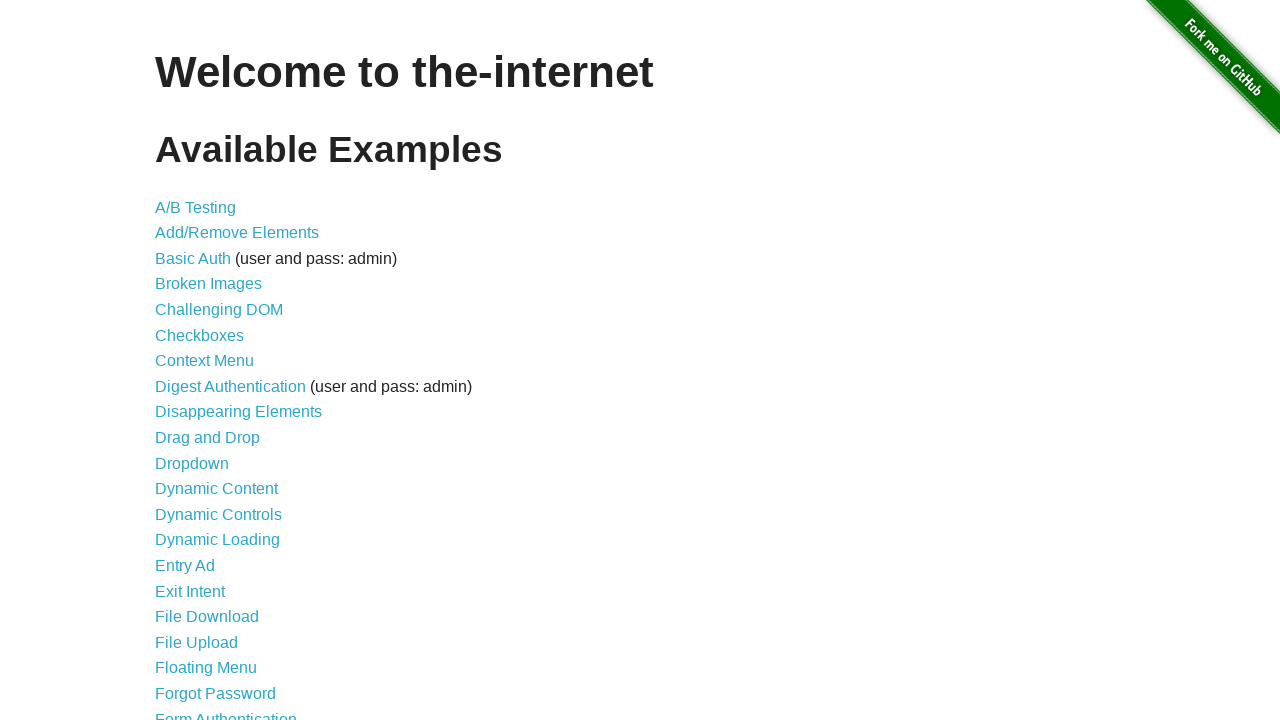